Tests multi-select dropdown functionality by selecting and deselecting options using index

Starting URL: https://www.letskodeit.com/practice

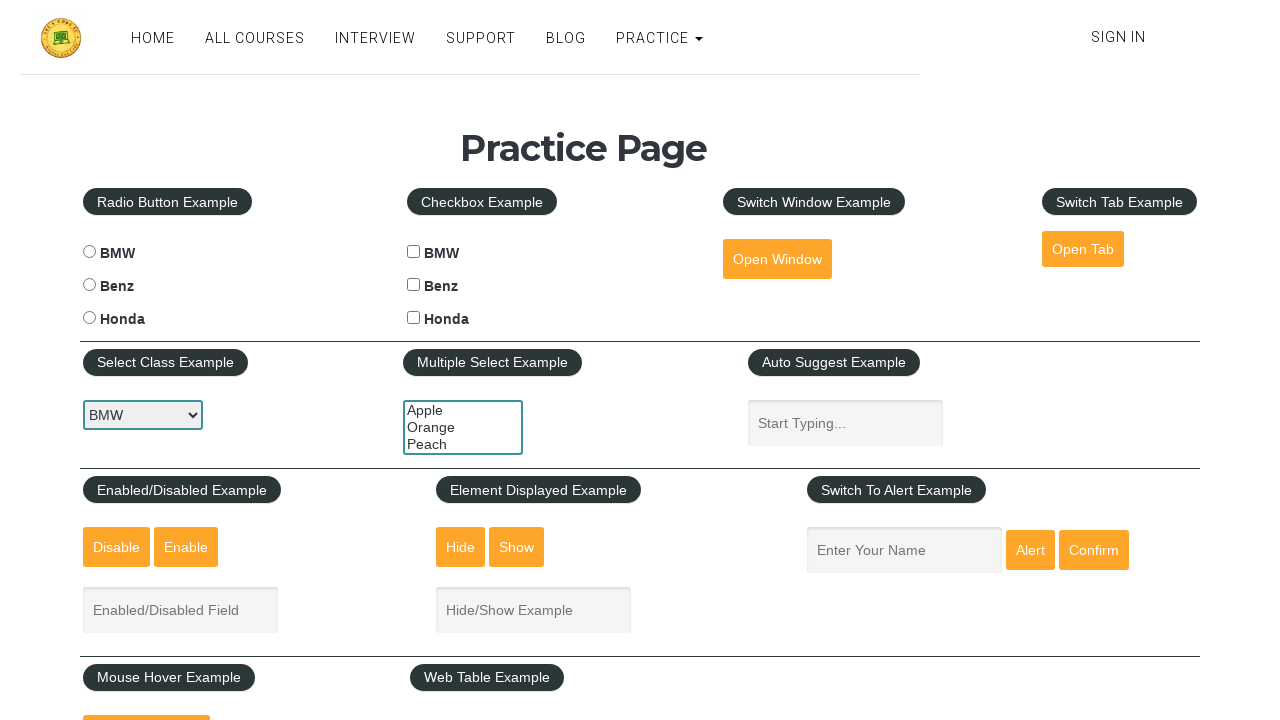

Located multi-select dropdown element
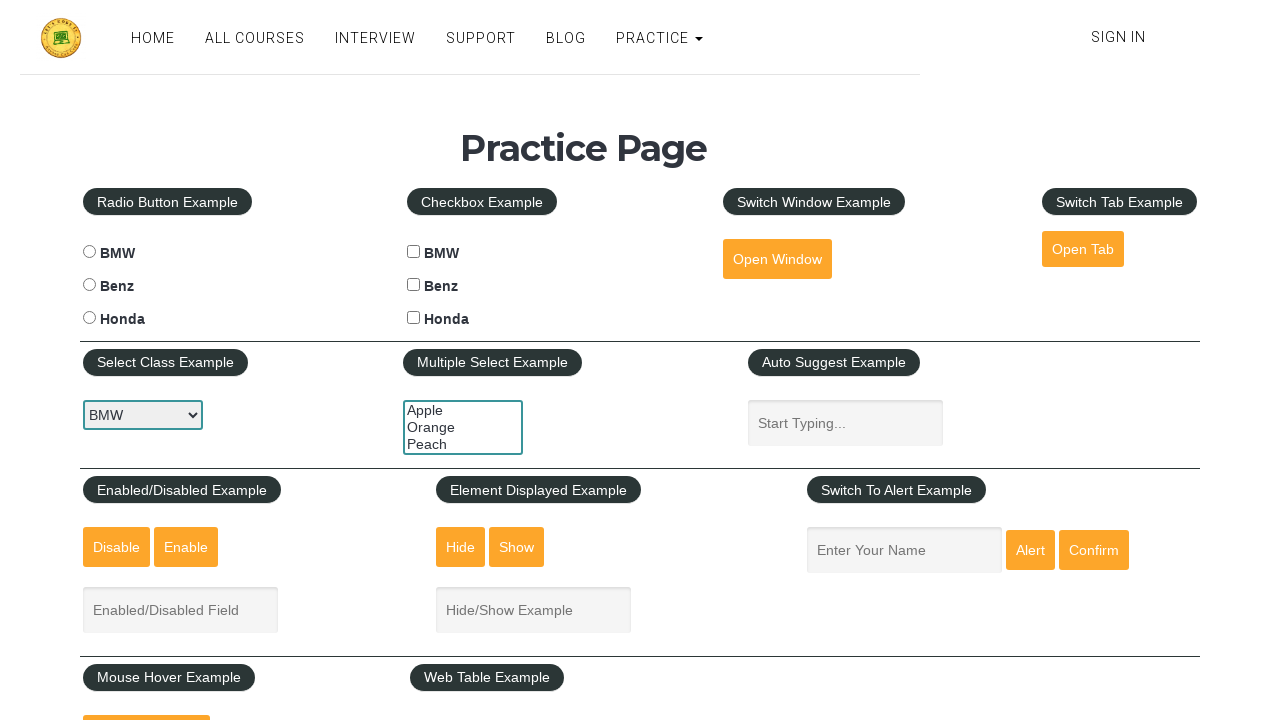

Selected options at index 0 and 2 in multi-select dropdown on #multiple-select-example
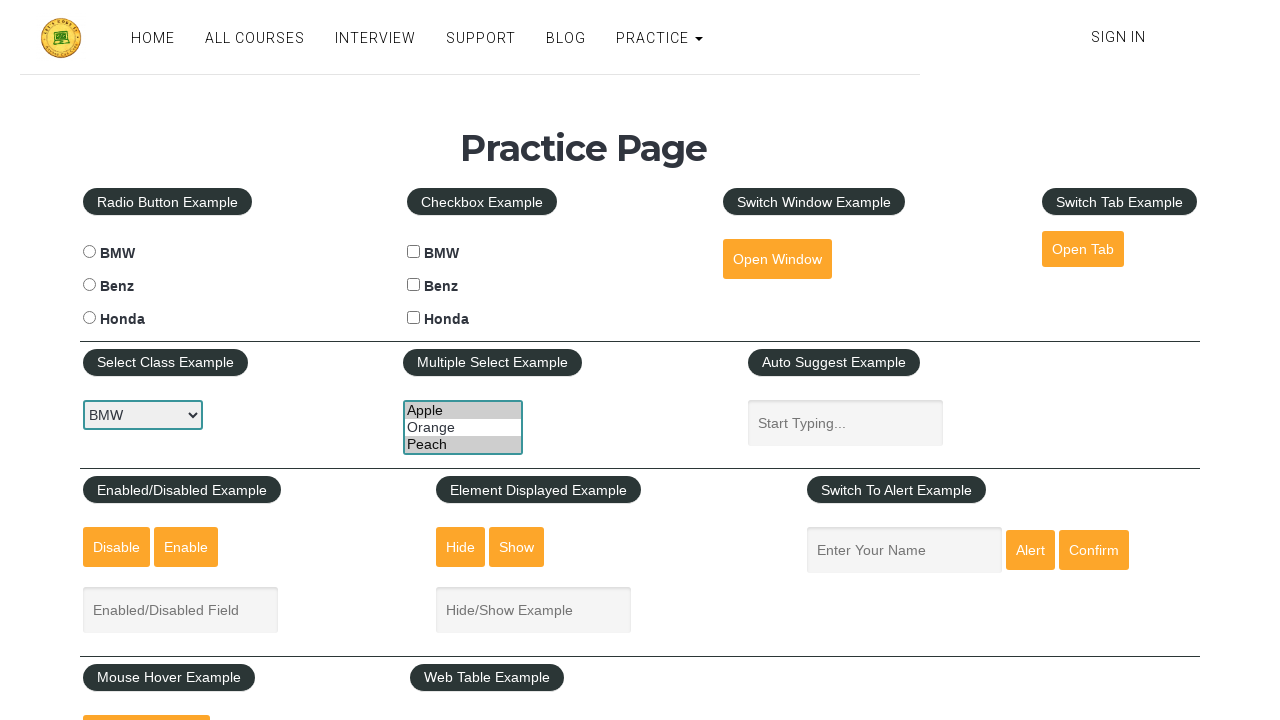

Deselected option at index 2 by selecting only index 0 on #multiple-select-example
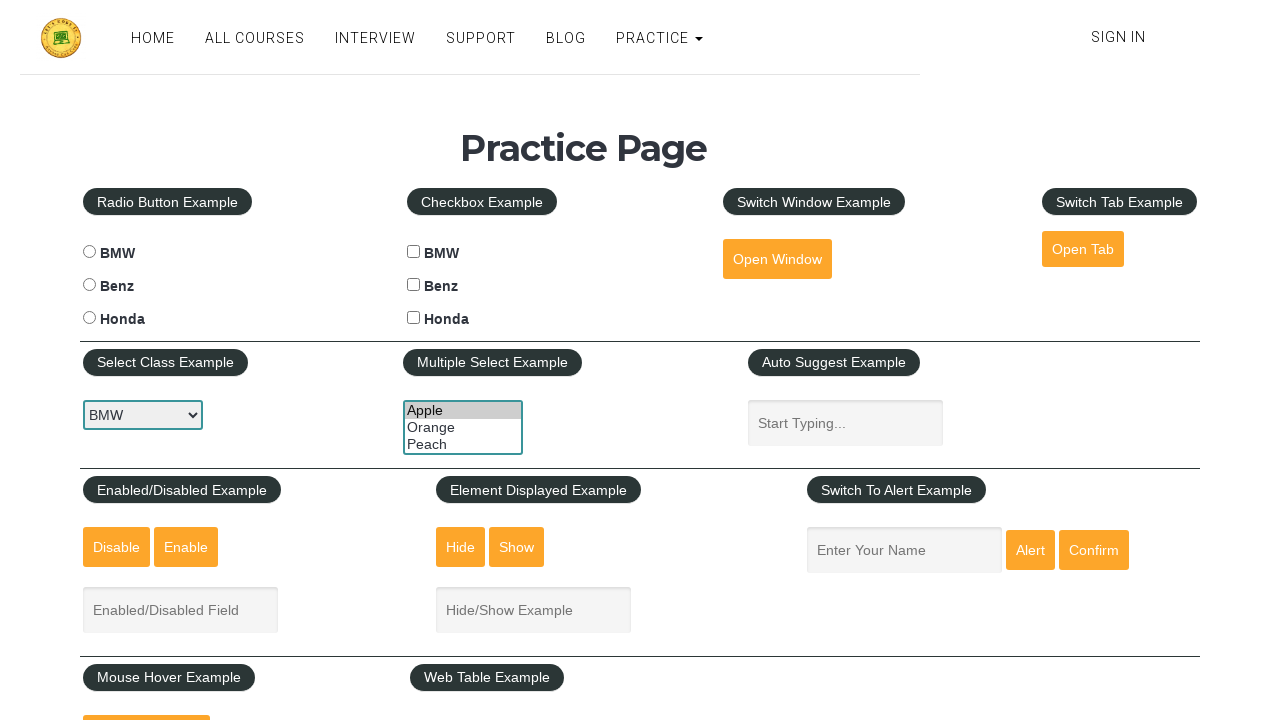

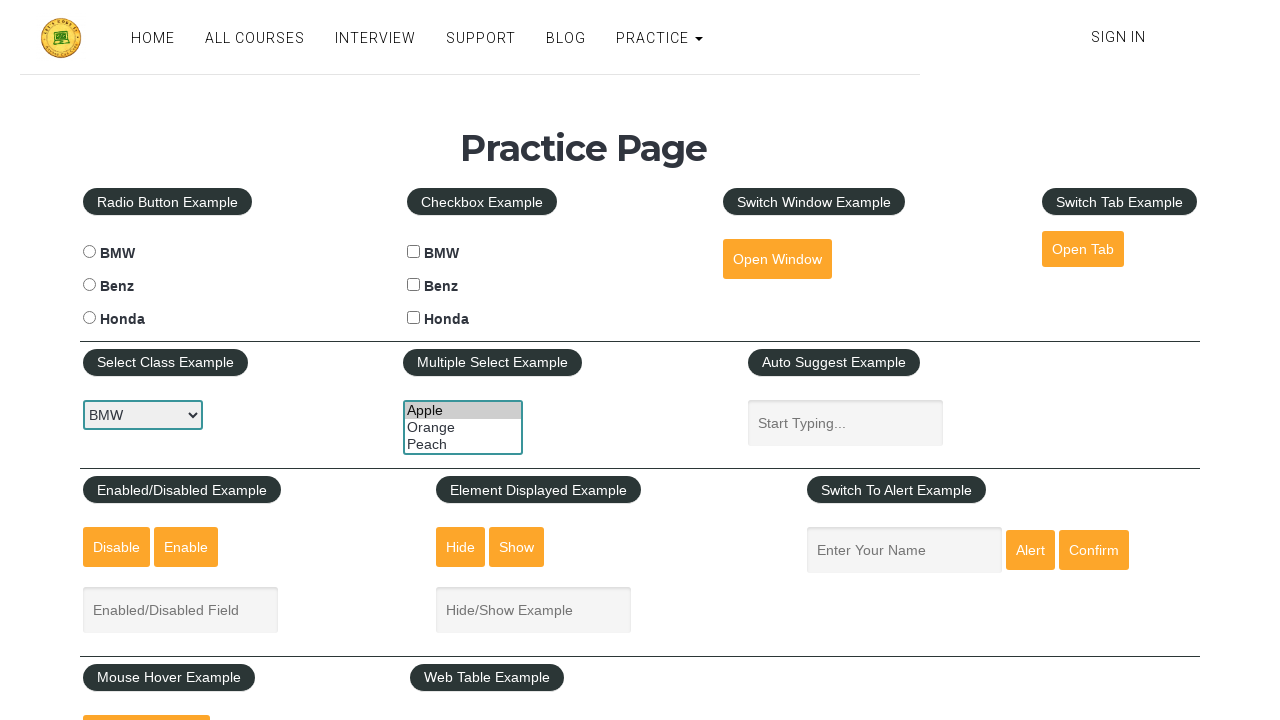